Navigates to the RedBus homepage and maximizes the browser window, then waits for the page to load

Starting URL: https://www.redbus.in/

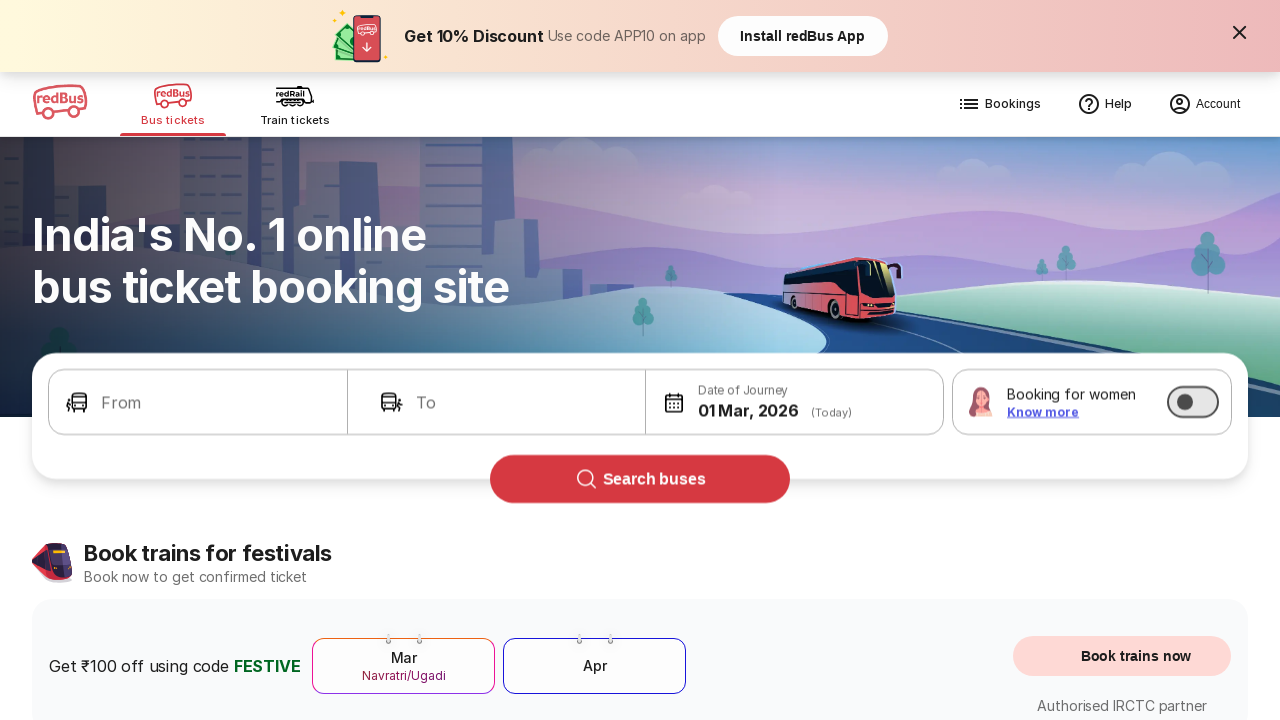

RedBus homepage DOM content loaded
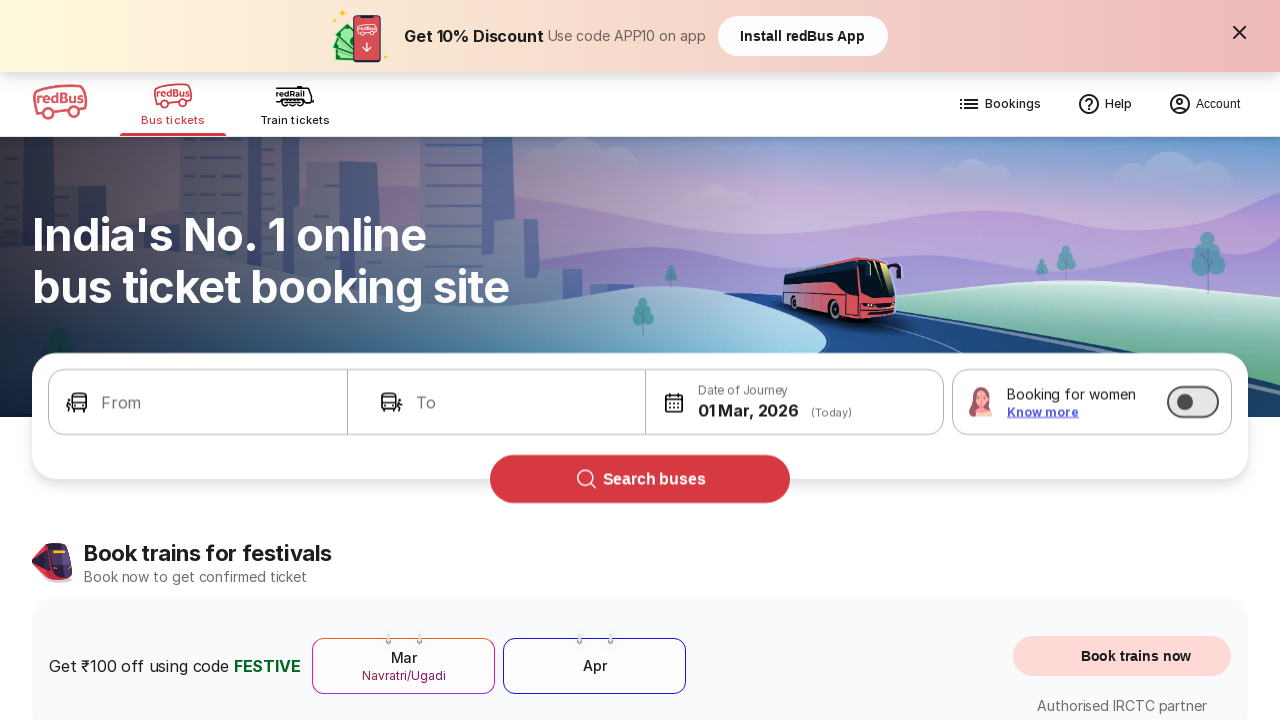

Body element visible on RedBus homepage
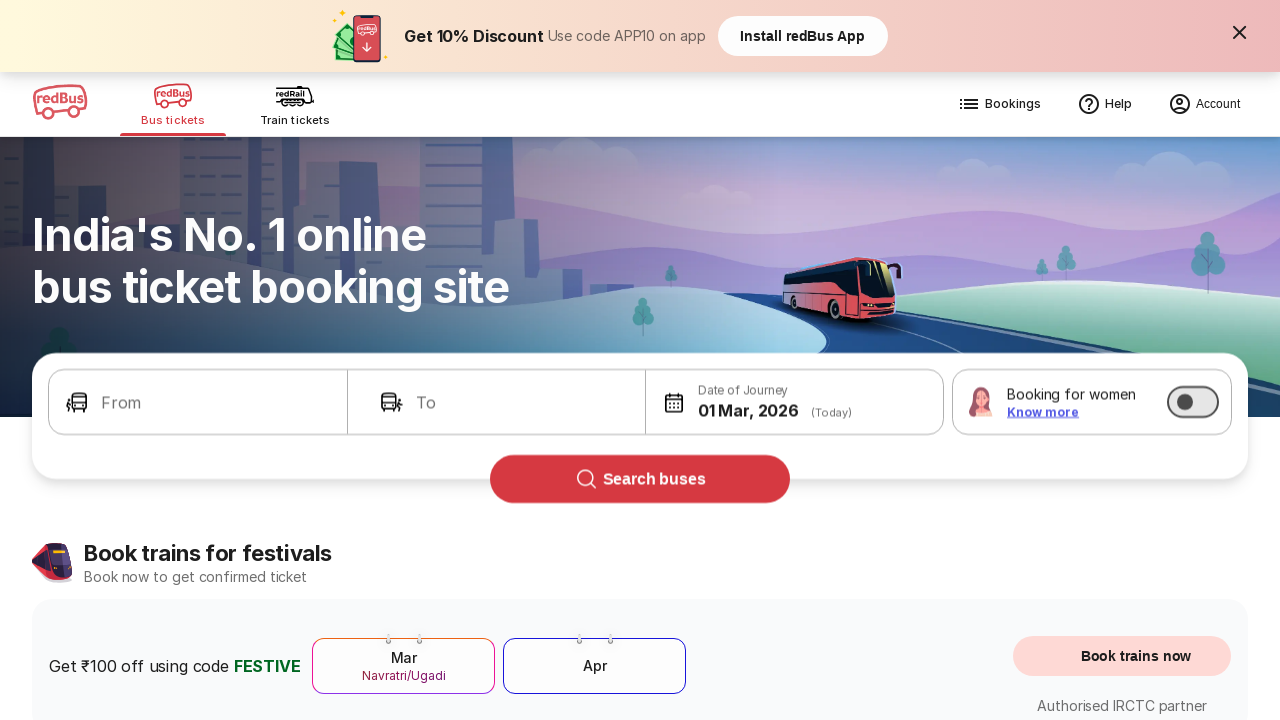

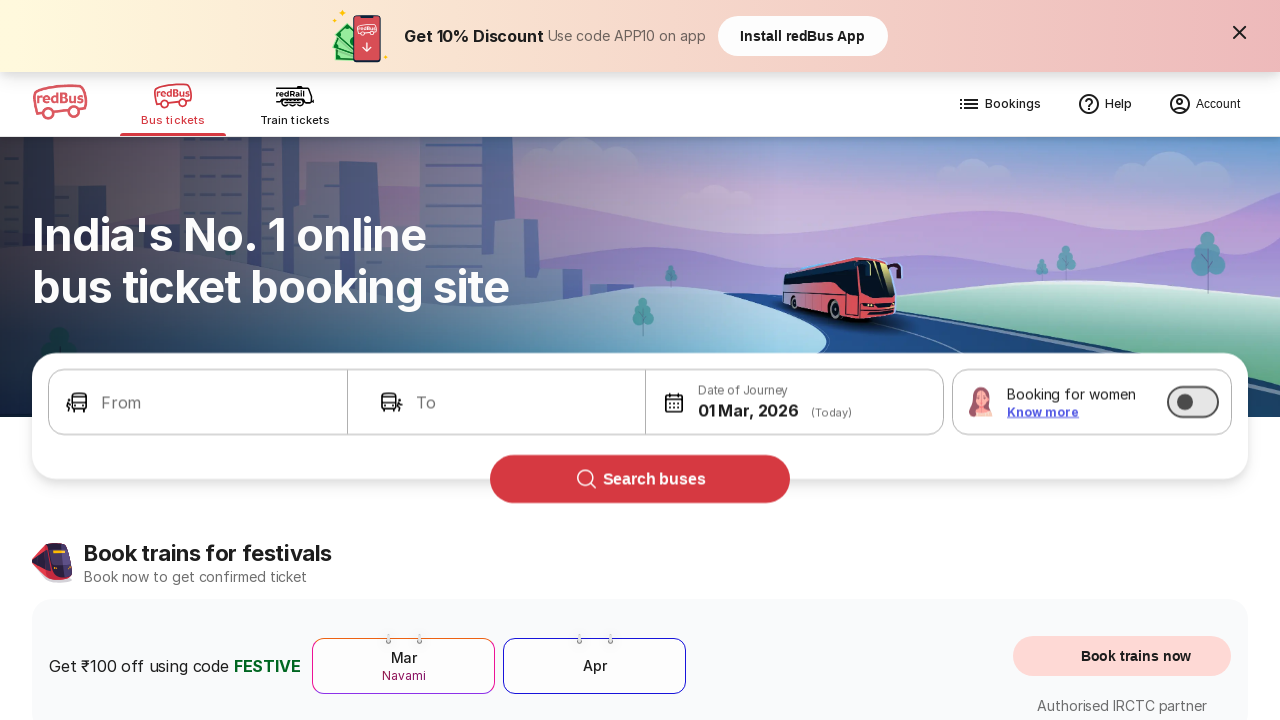